Tests confirm popup handling by clicking the Confirm button, accepting the dialog, and verifying the "OK it is!" message appears.

Starting URL: https://practice-automation.com/popups/

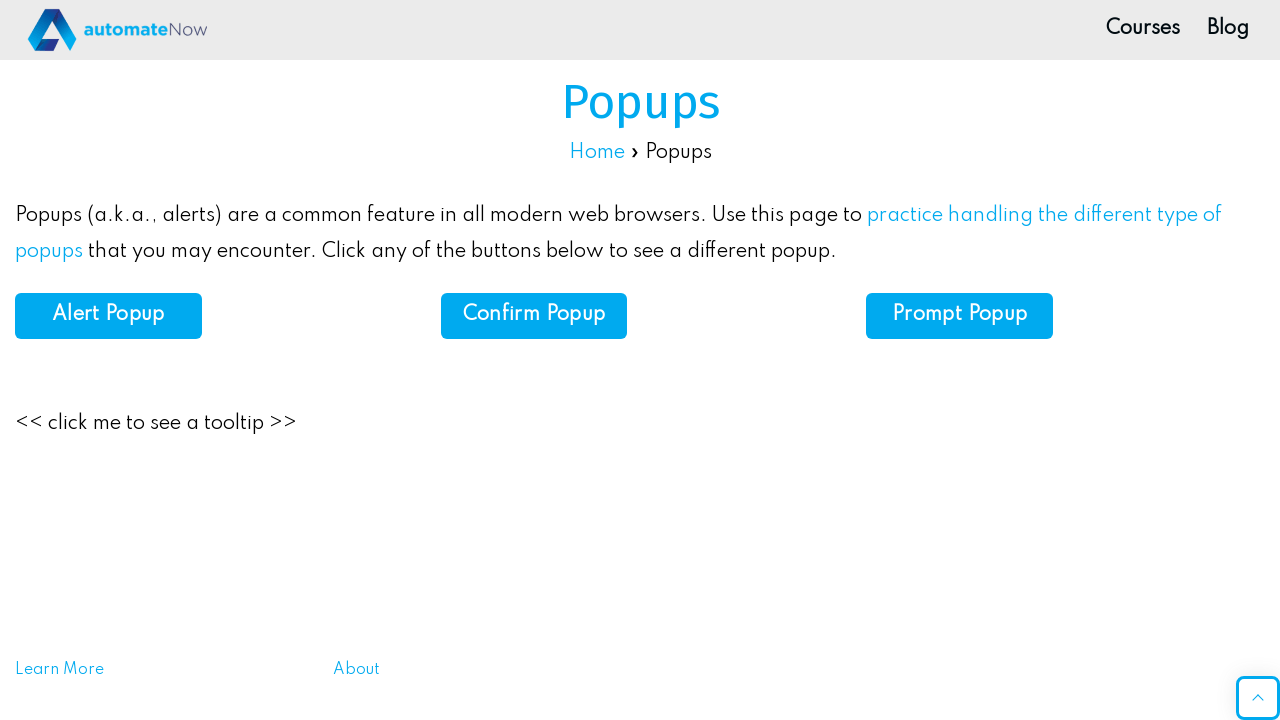

Set up dialog handler to accept confirmation dialog
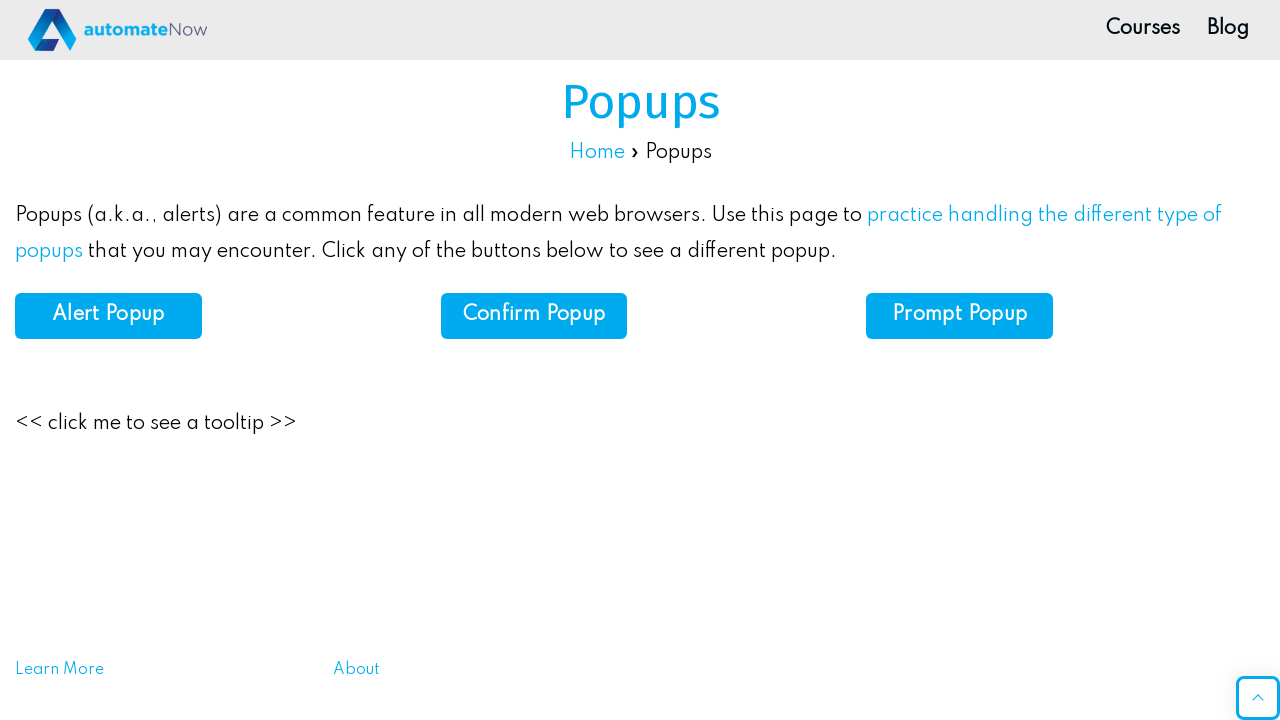

Clicked Confirm button to trigger confirm popup at (534, 316) on #confirm
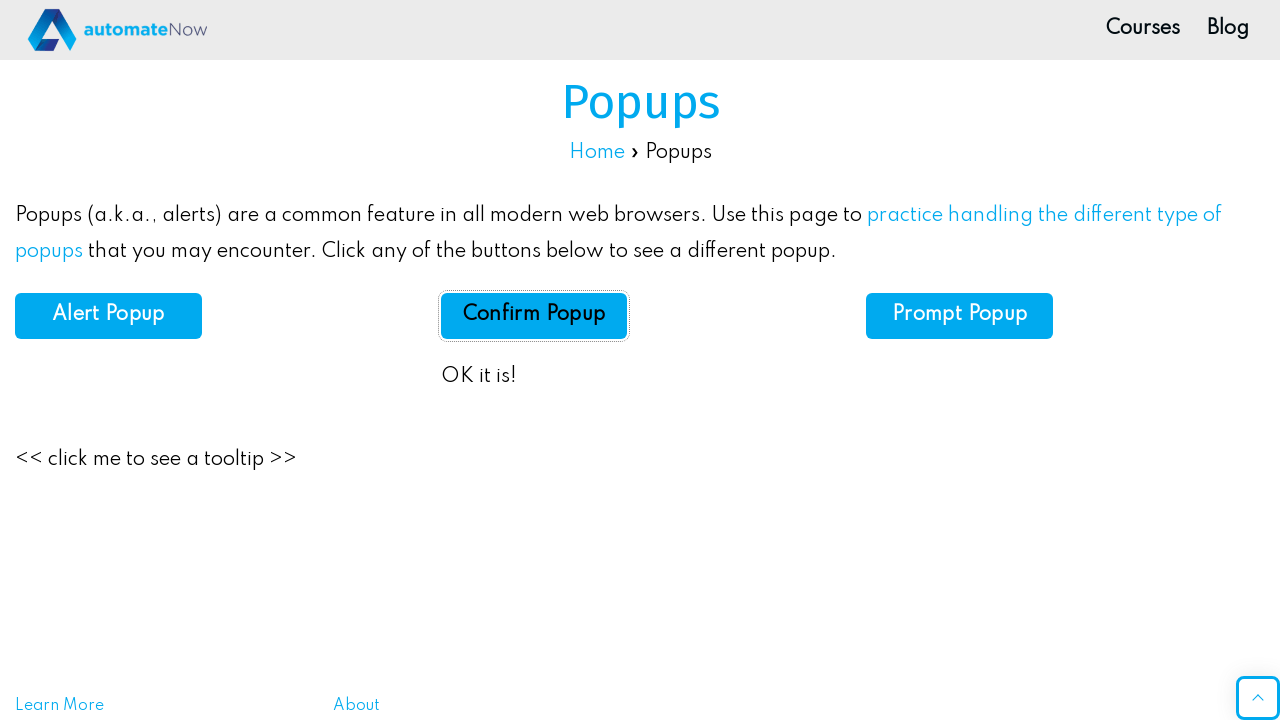

Confirmed dialog was accepted and 'OK it is!' message appeared
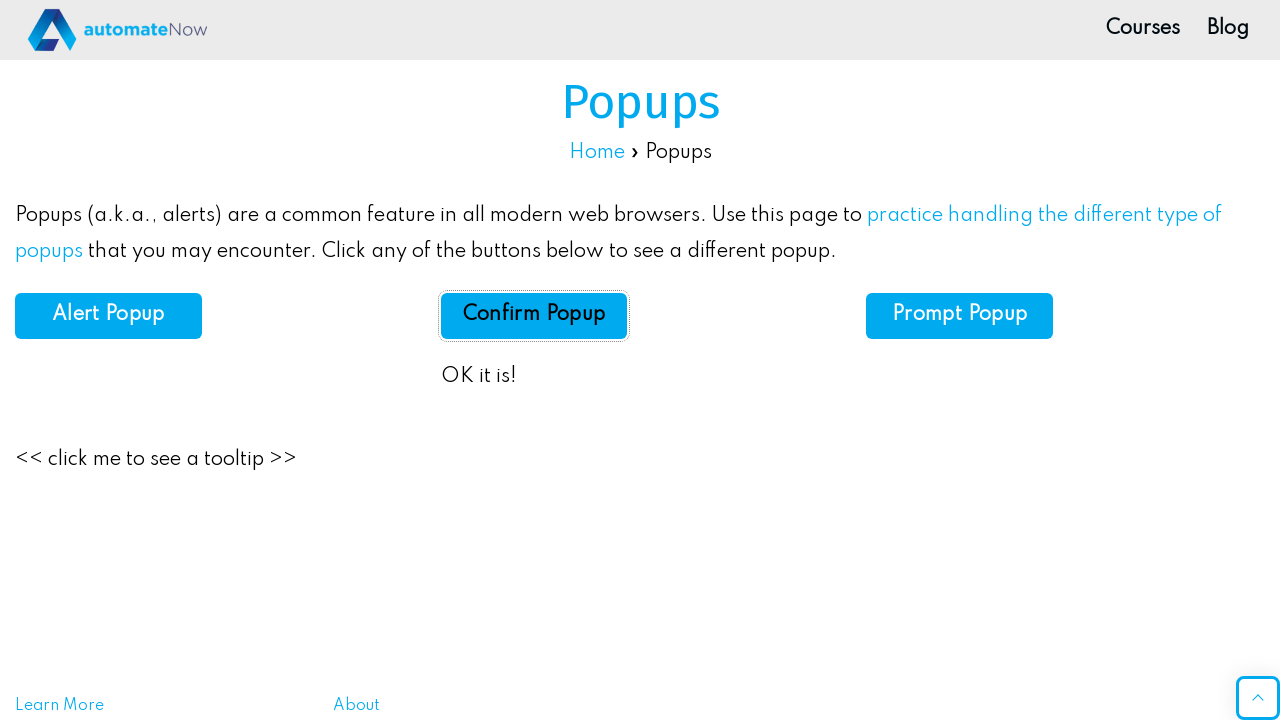

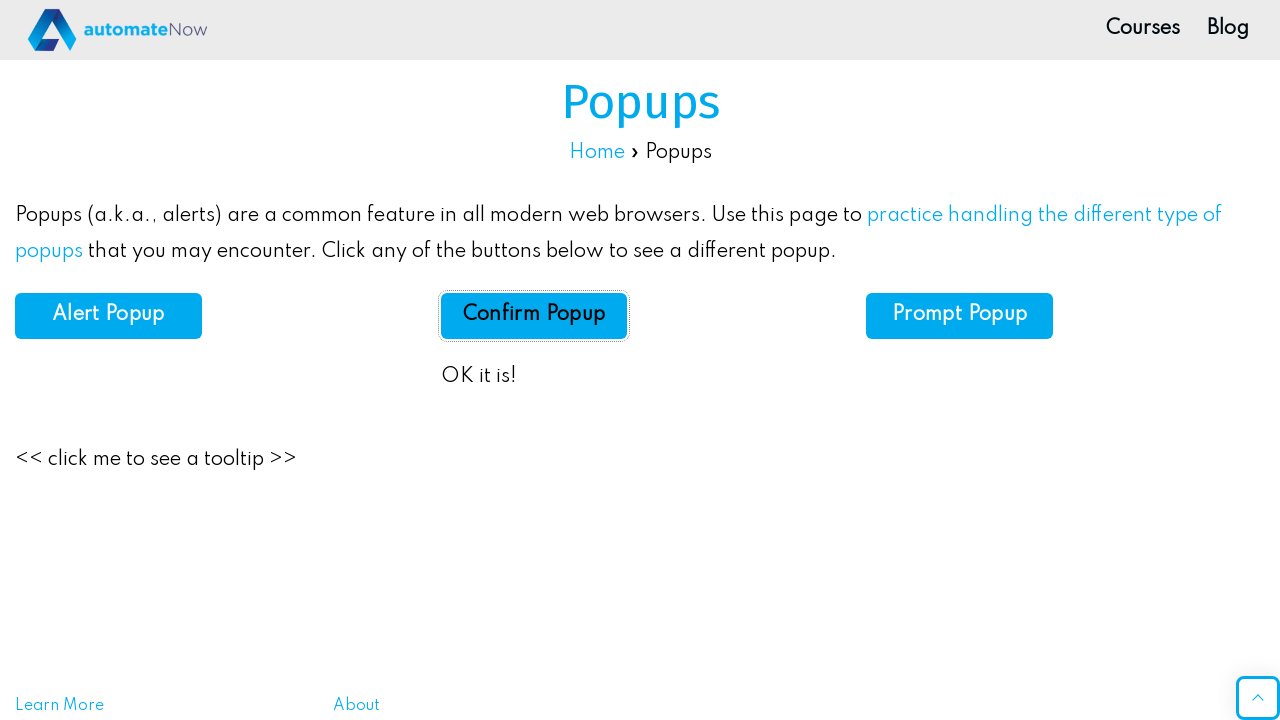